Tests contact form validation by clicking submit without filling fields, verifying error messages appear, then filling mandatory fields and verifying errors are cleared.

Starting URL: https://jupiter.cloud.planittesting.com/

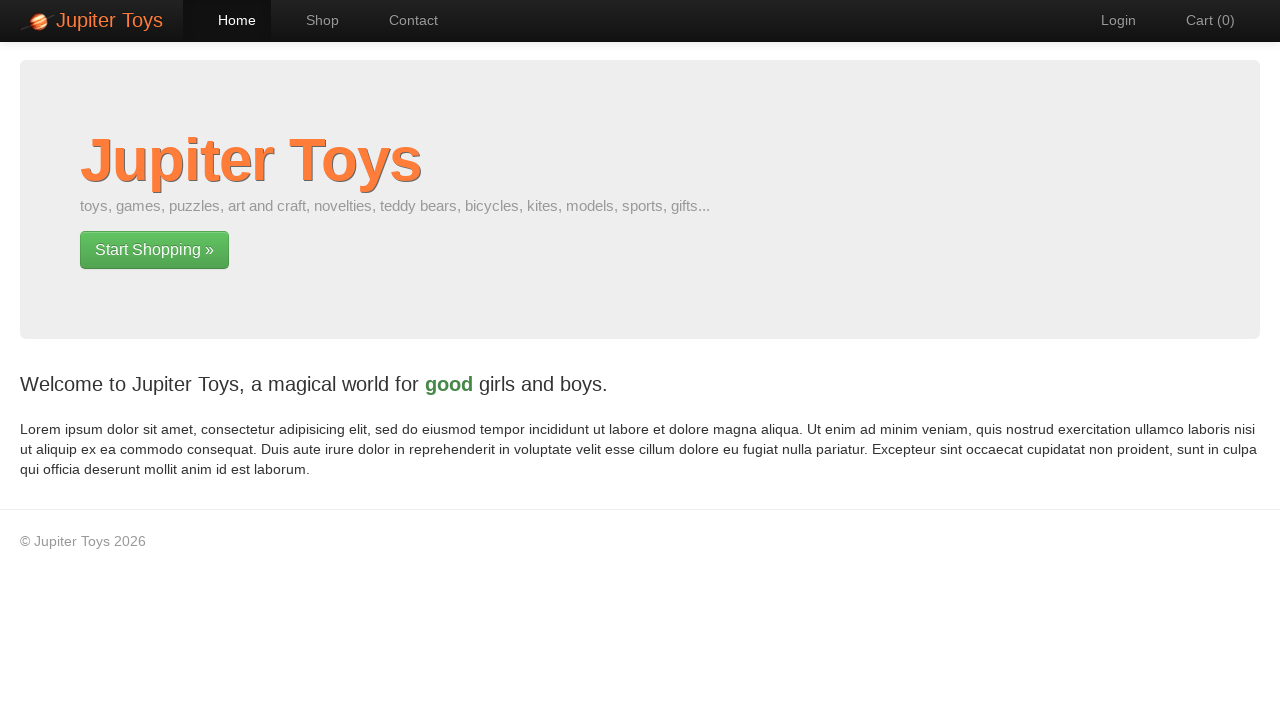

Clicked on Contact page link at (404, 20) on a[href='#/contact']
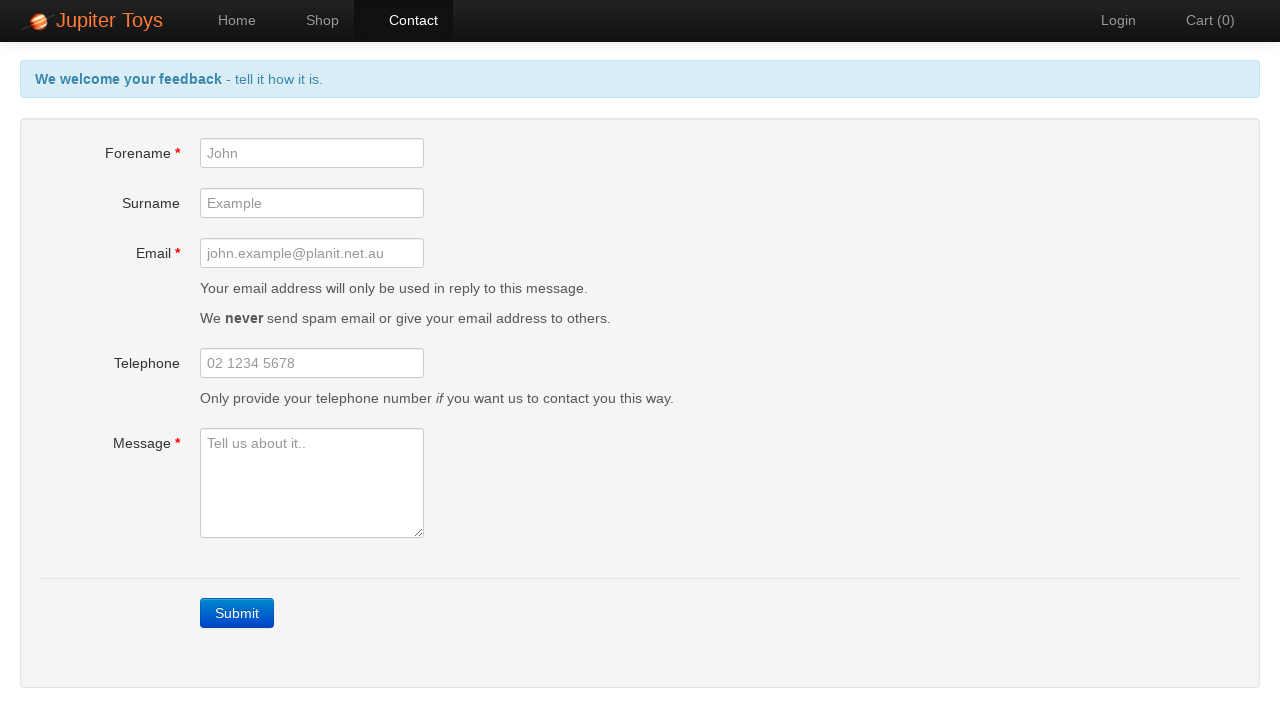

Submit button became visible
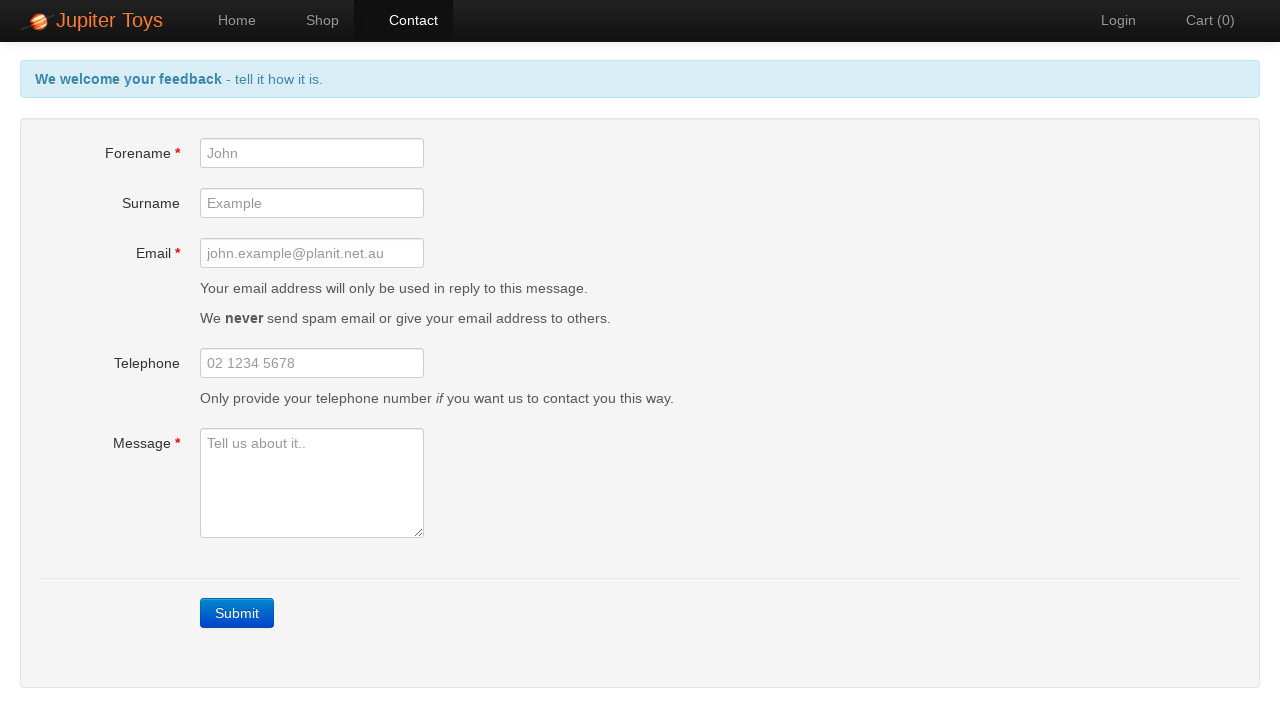

Clicked Submit button without filling any fields at (237, 613) on a:has-text('Submit')
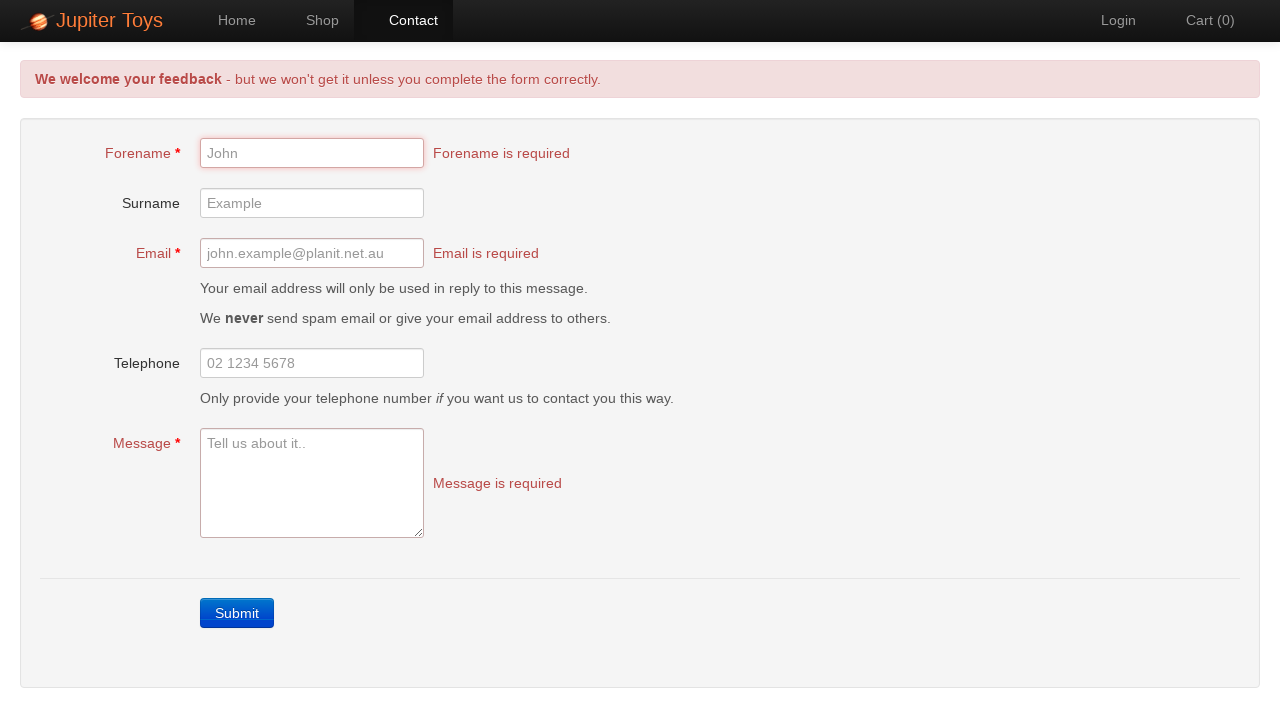

Error messages appeared on the form
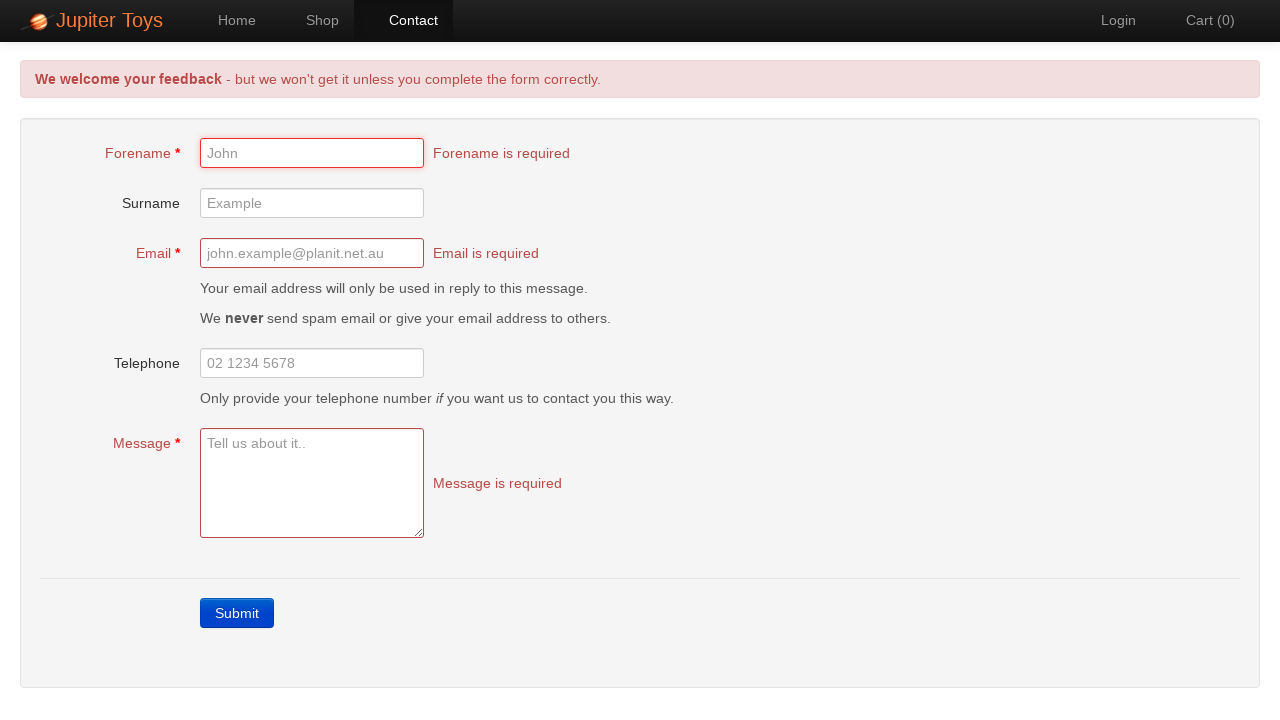

Found 3 error messages for mandatory fields
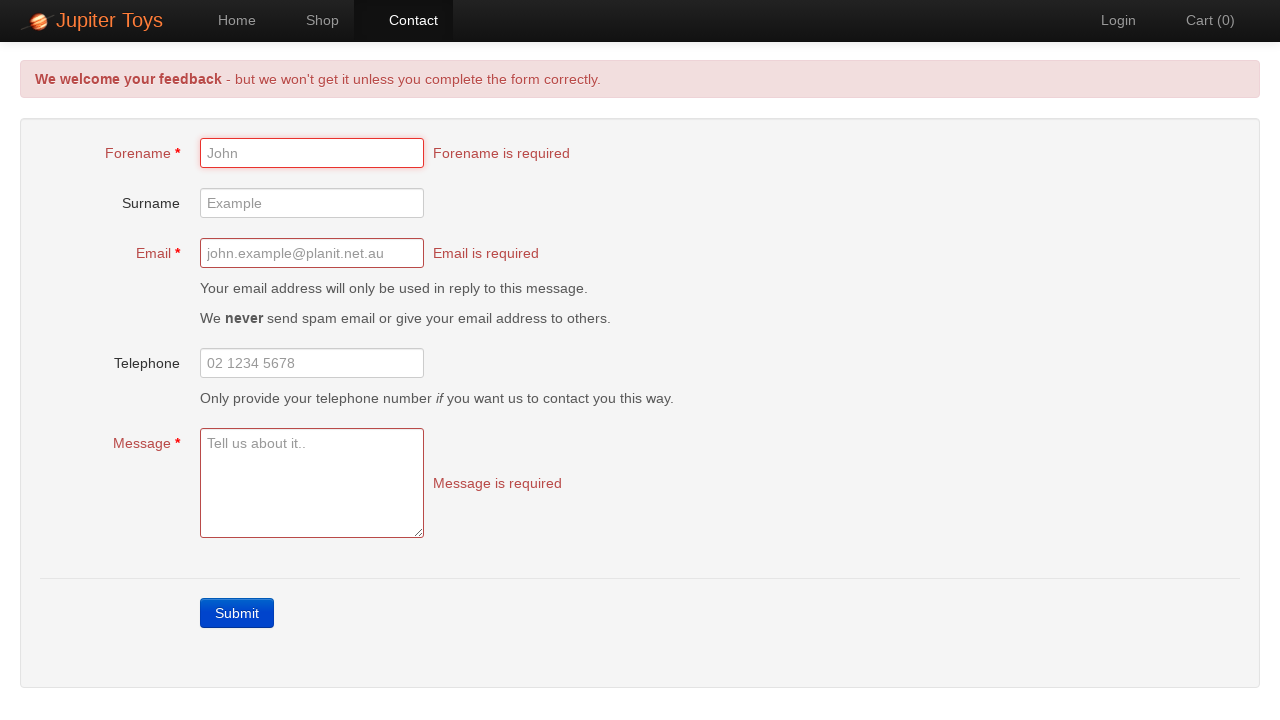

Verified that error messages are displayed (assertion passed)
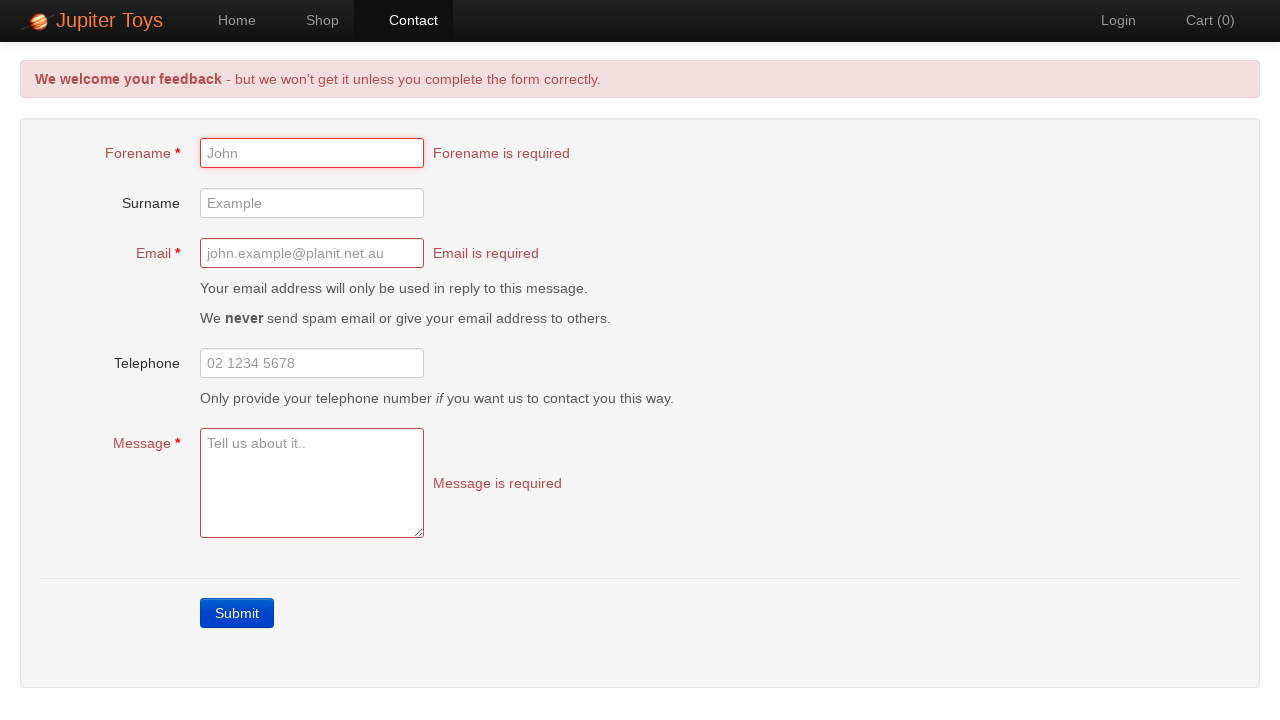

Filled Forename field with 'John' on #forename
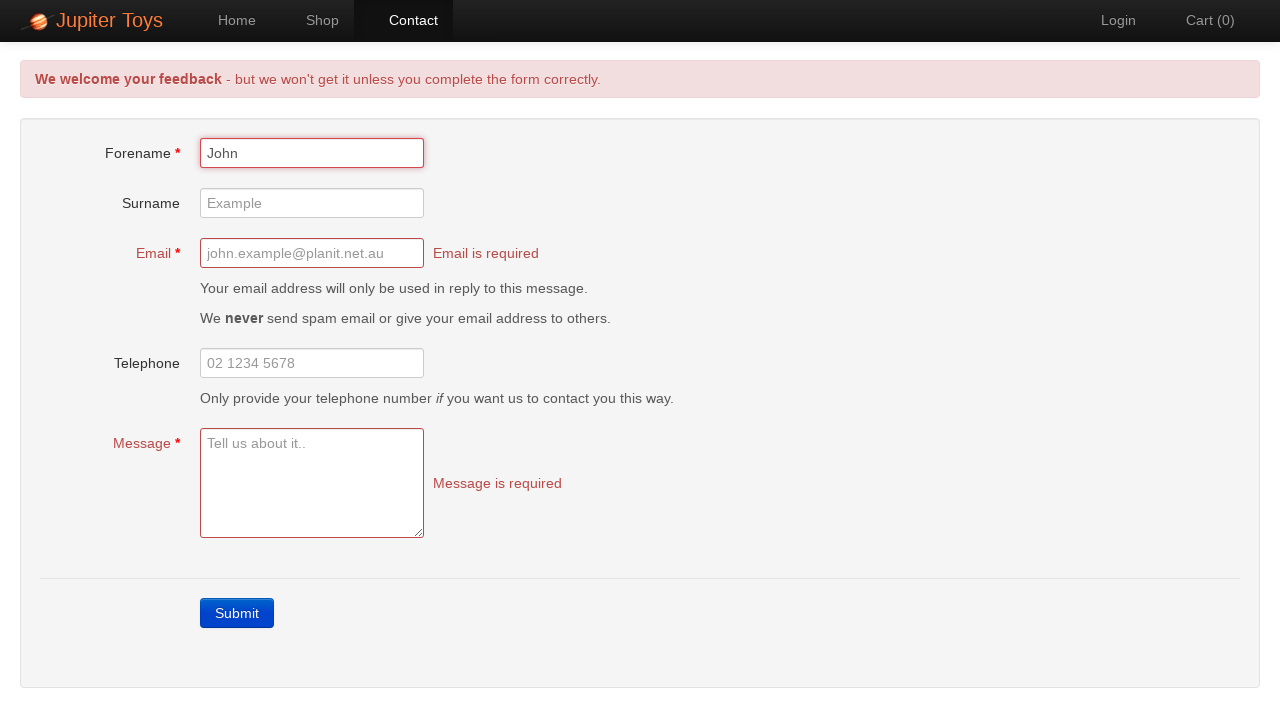

Filled Email field with 'john@test.com' on #email
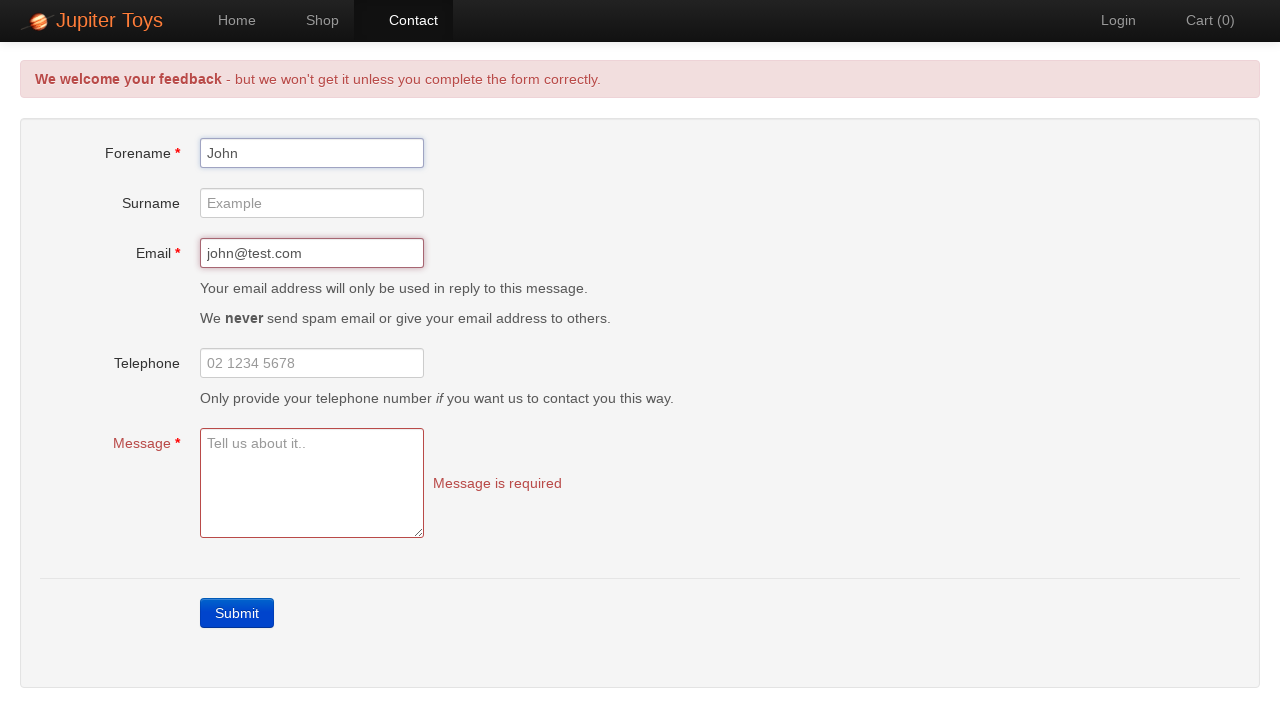

Filled Message field with 'Hi there' on #message
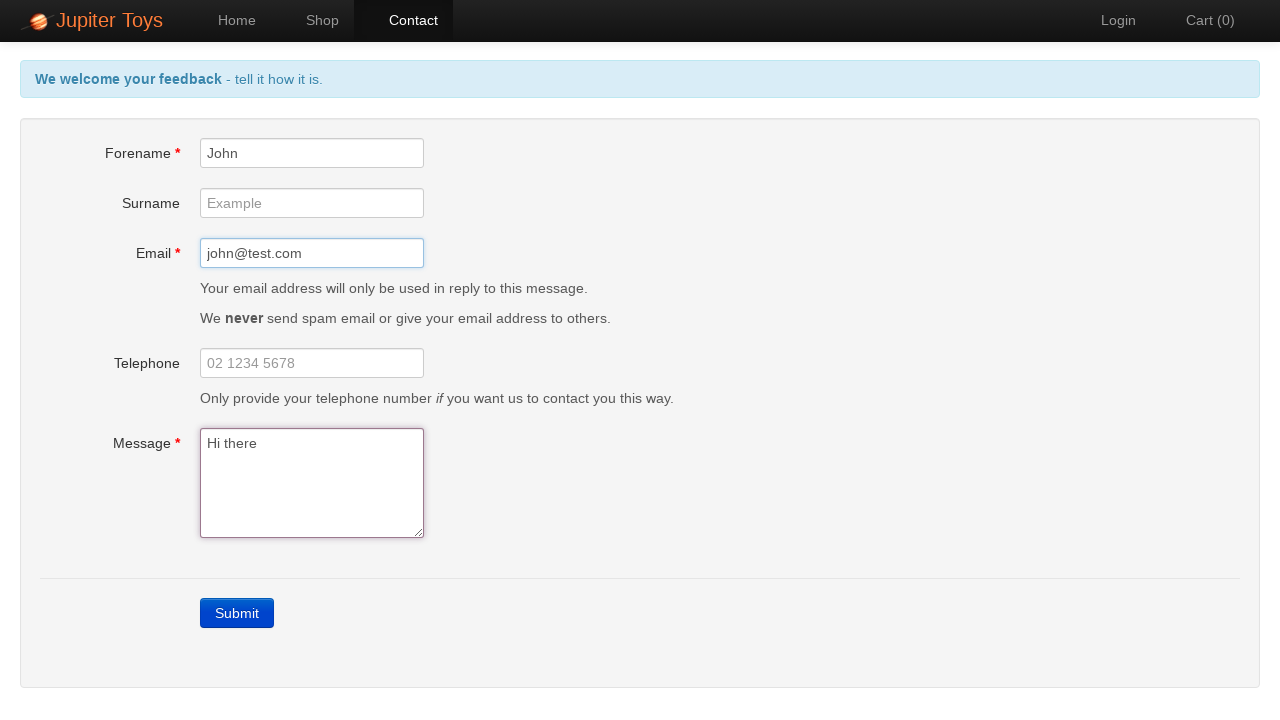

Waited 500ms for validation to update
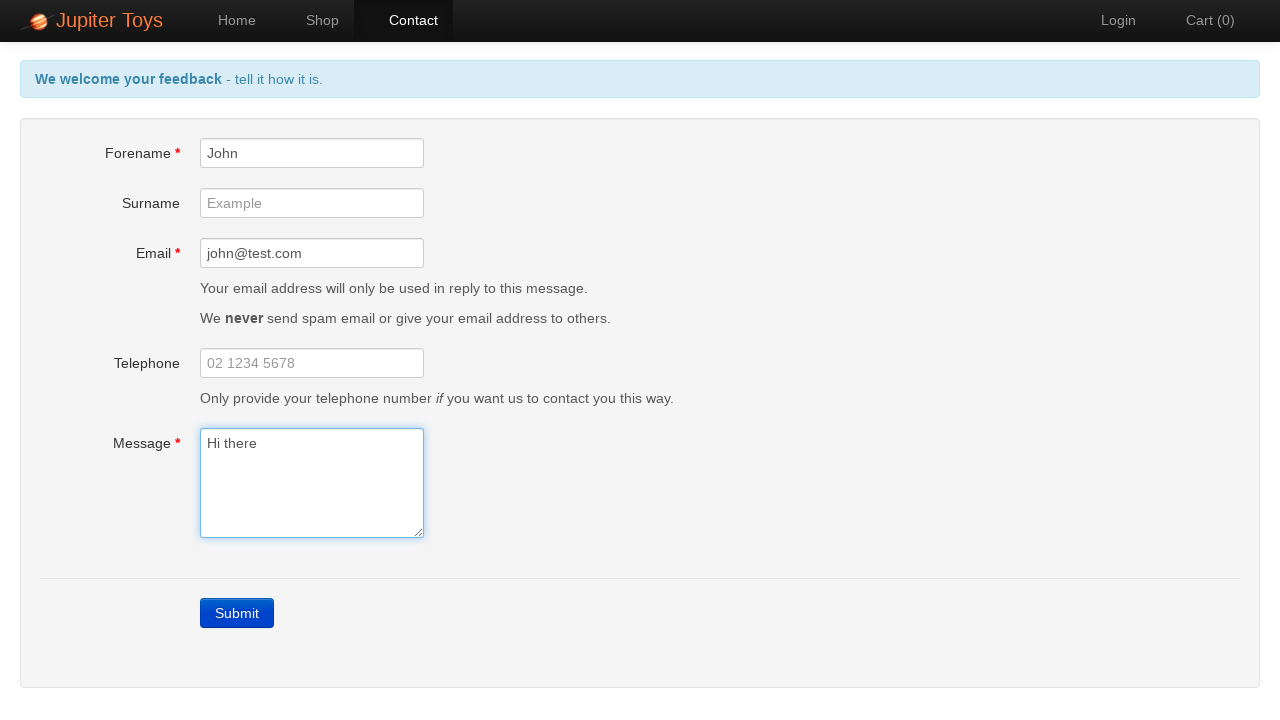

Found 0 error messages after populating fields
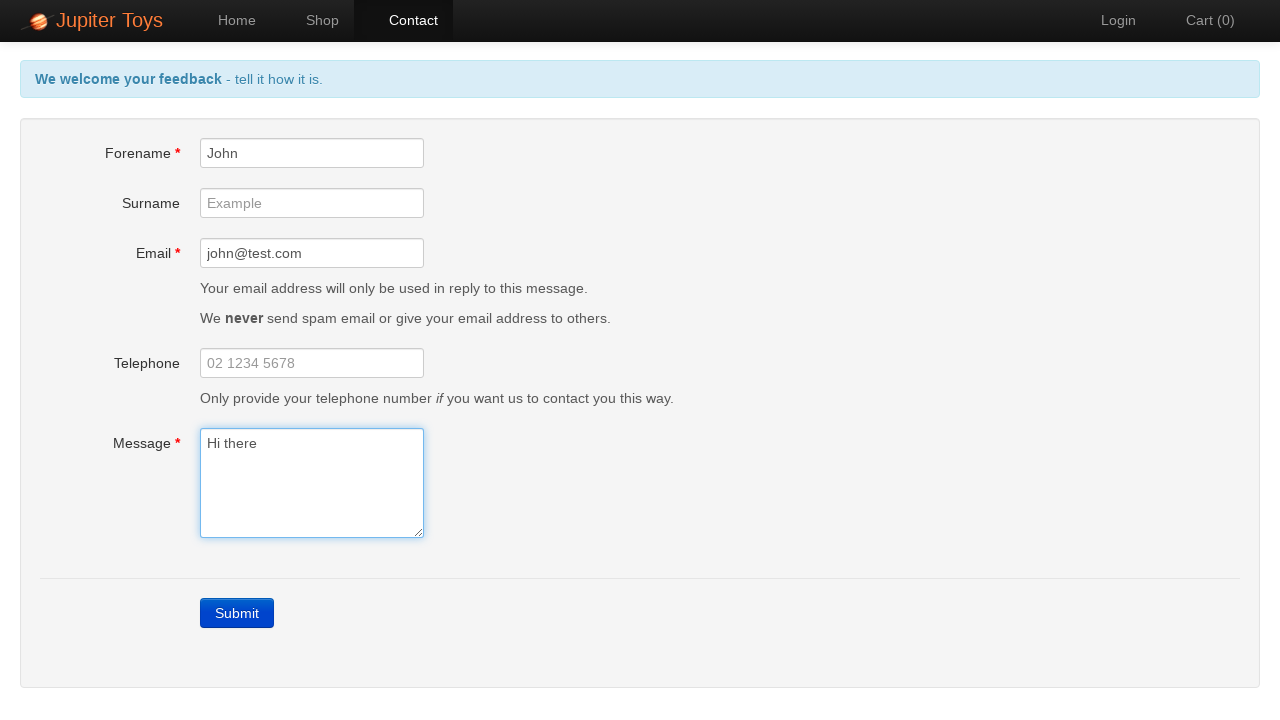

Verified that all validation error messages are cleared (assertion passed)
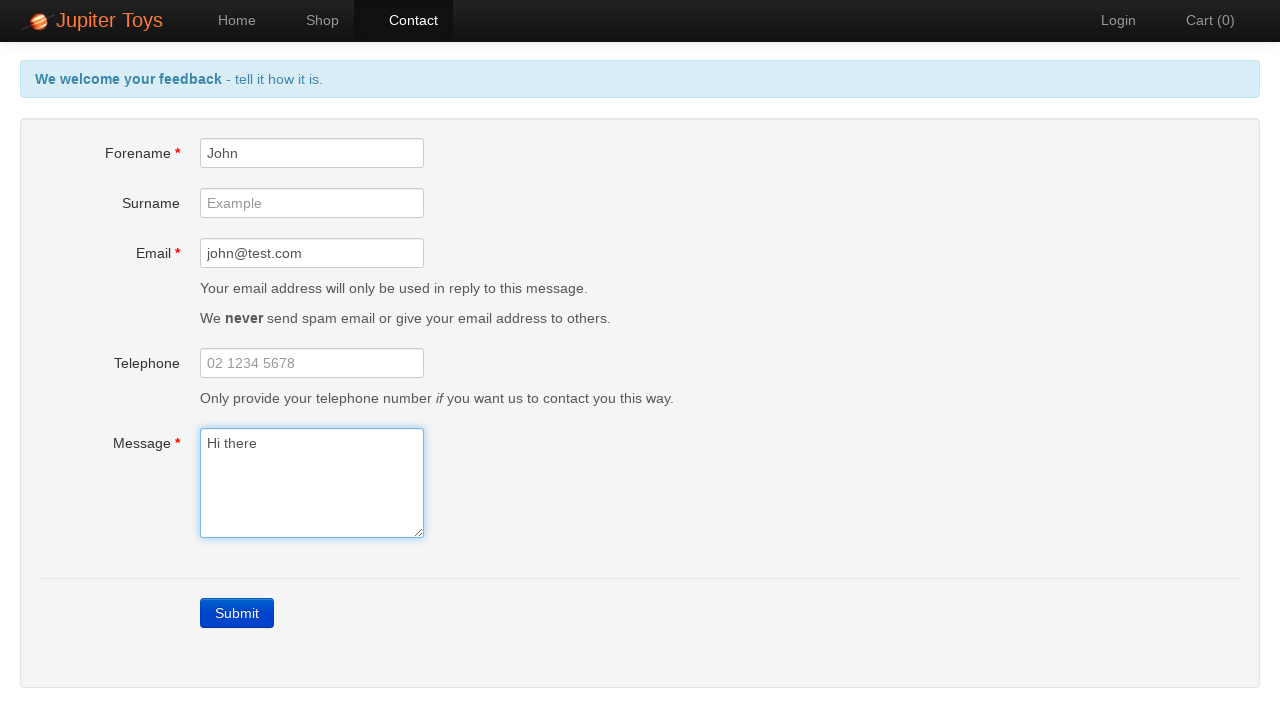

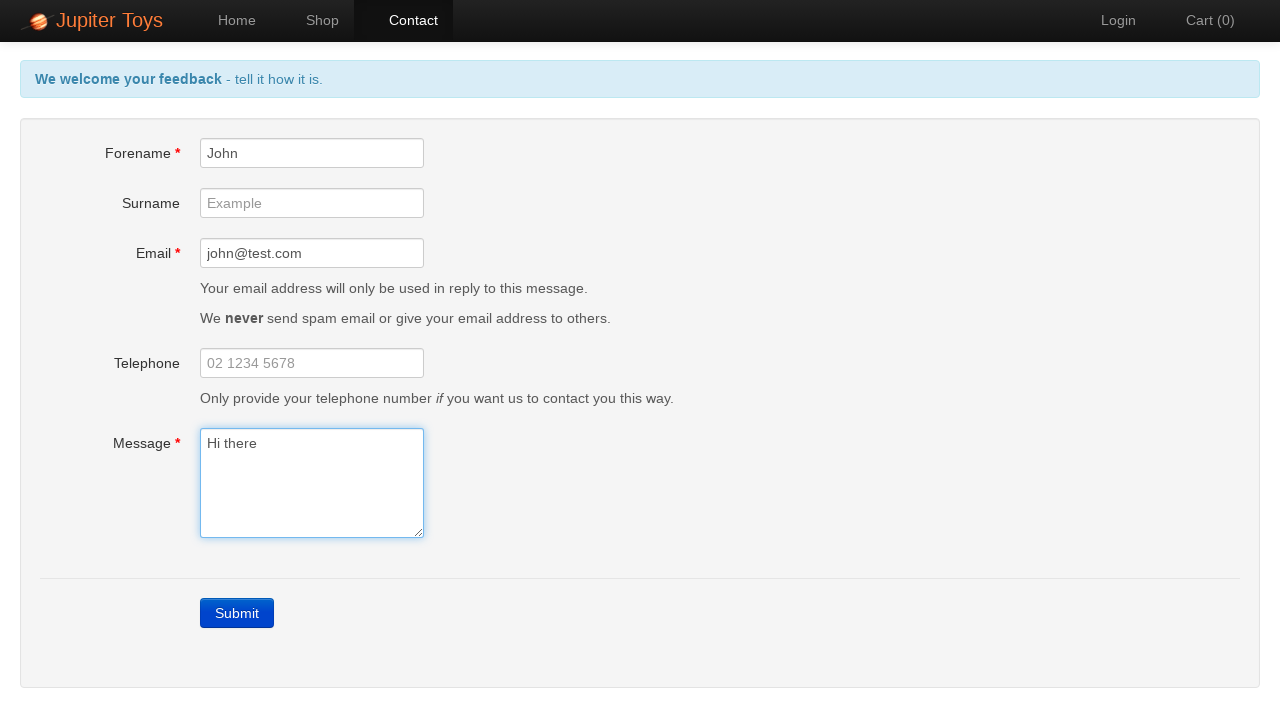